Tests handling of a simple JavaScript alert by clicking a button and accepting the alert

Starting URL: https://demoqa.com/alerts

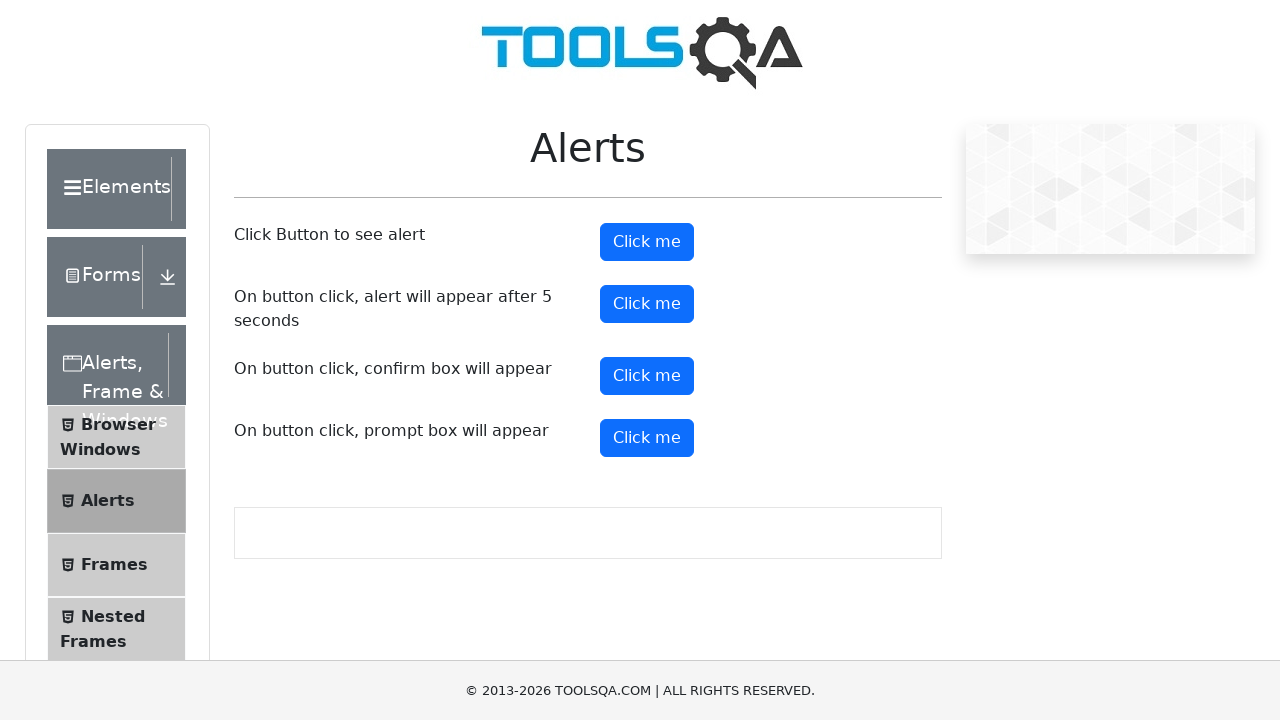

Clicked button to trigger simple alert at (647, 242) on #alertButton
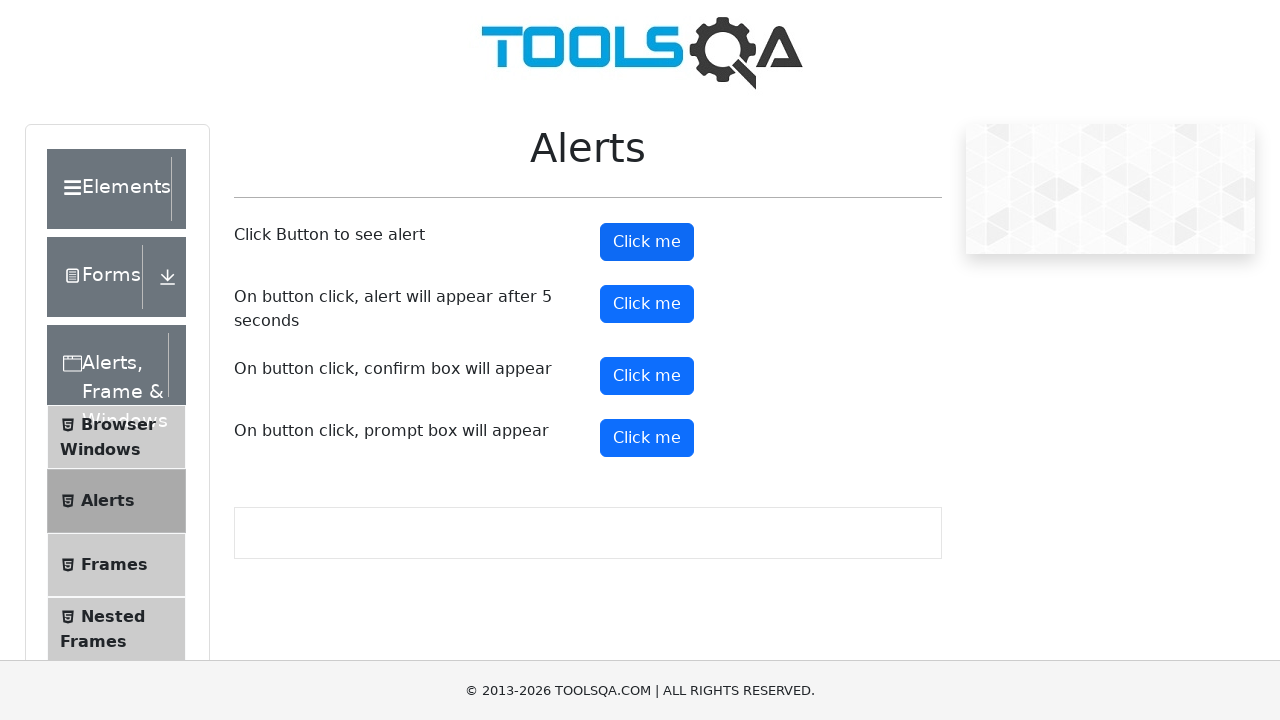

Set up dialog handler to accept the alert
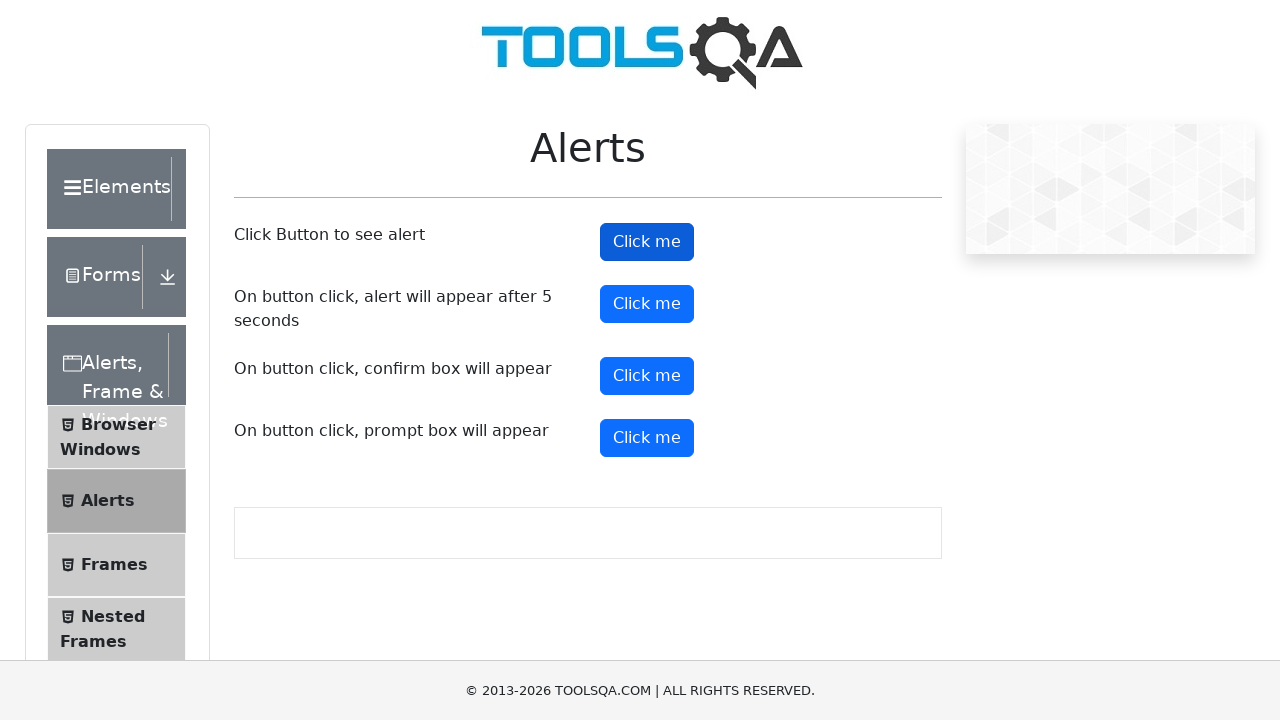

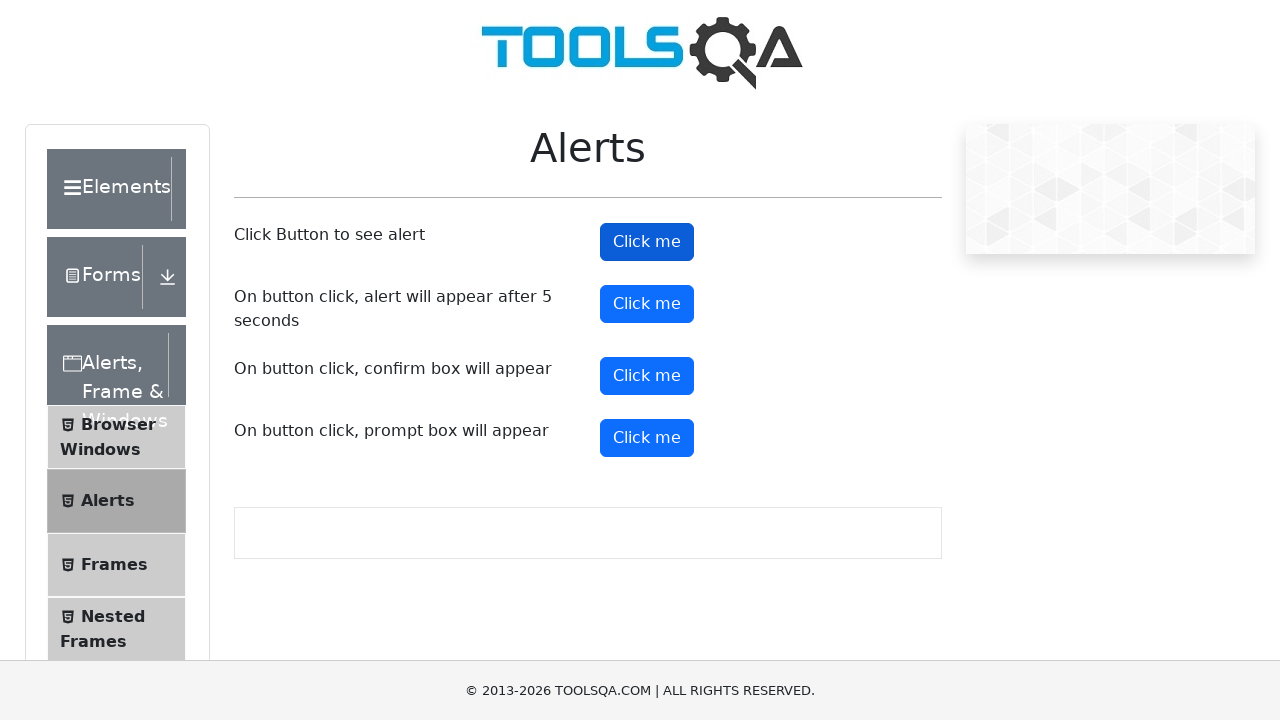